Verifies that all instructor names in the courses table are "Rahul Shetty"

Starting URL: https://rahulshettyacademy.com/AutomationPractice/

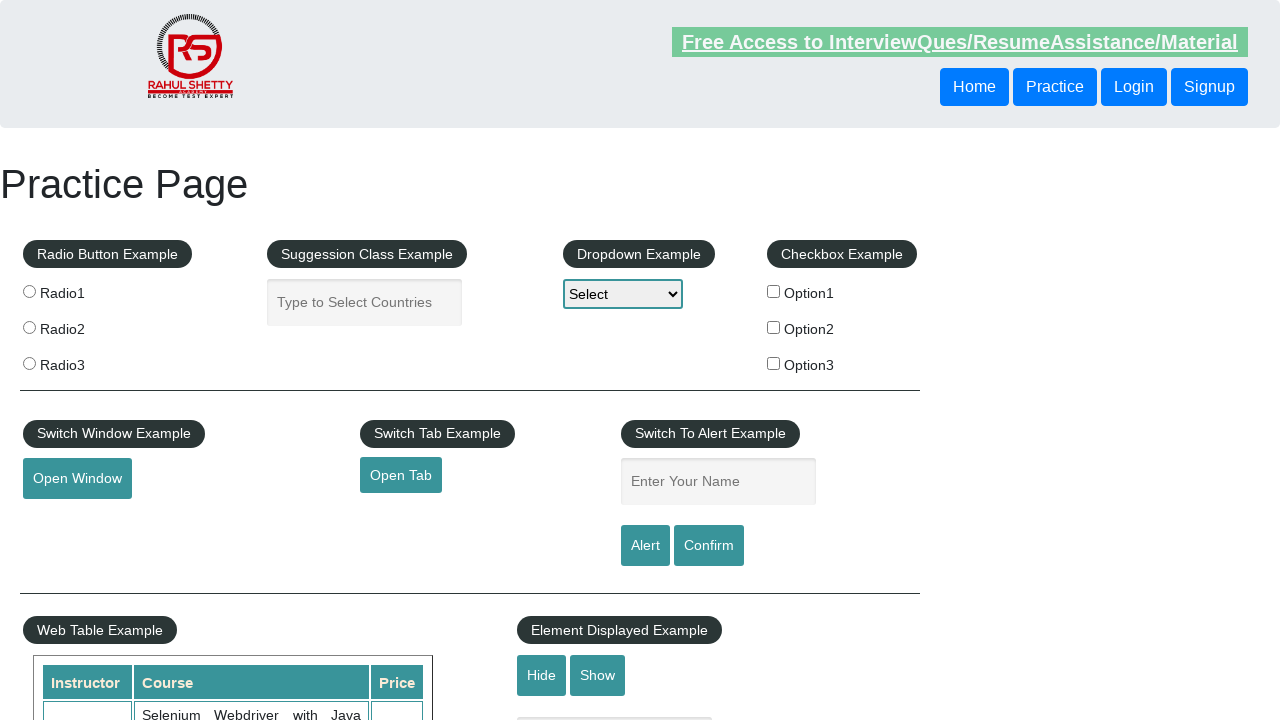

Navigated to AutomationPractice page
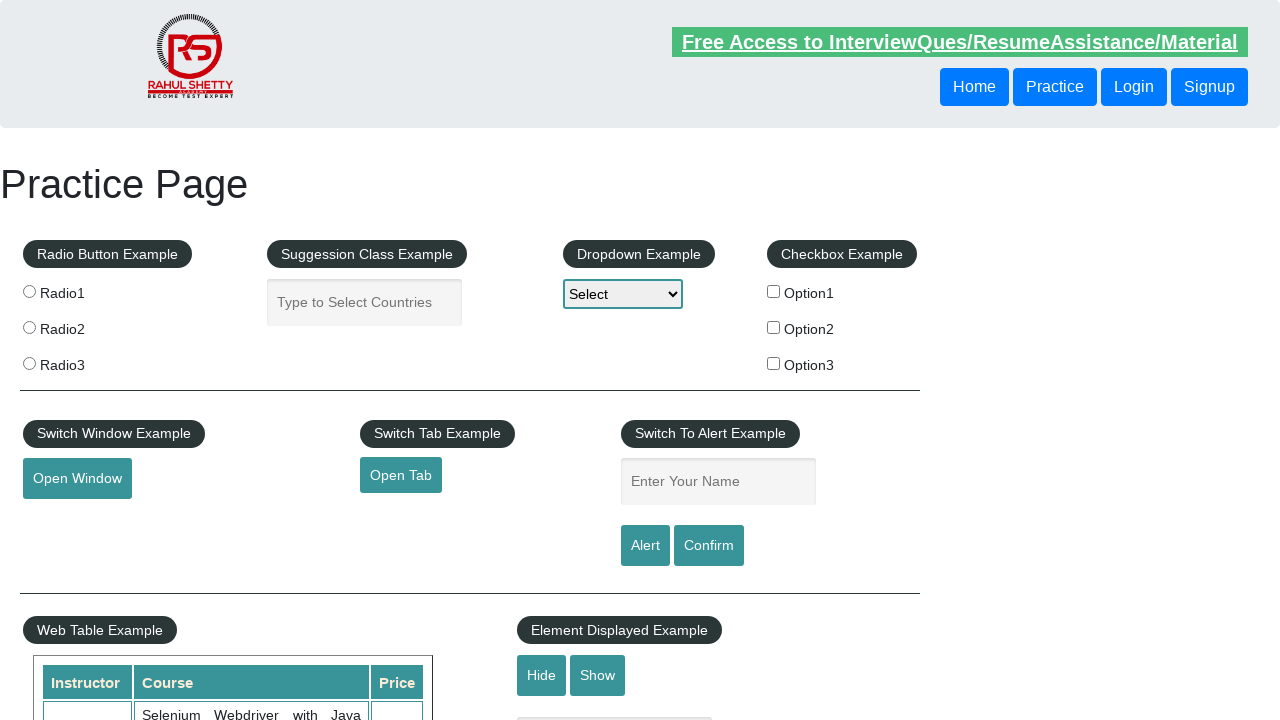

Located courses table rows
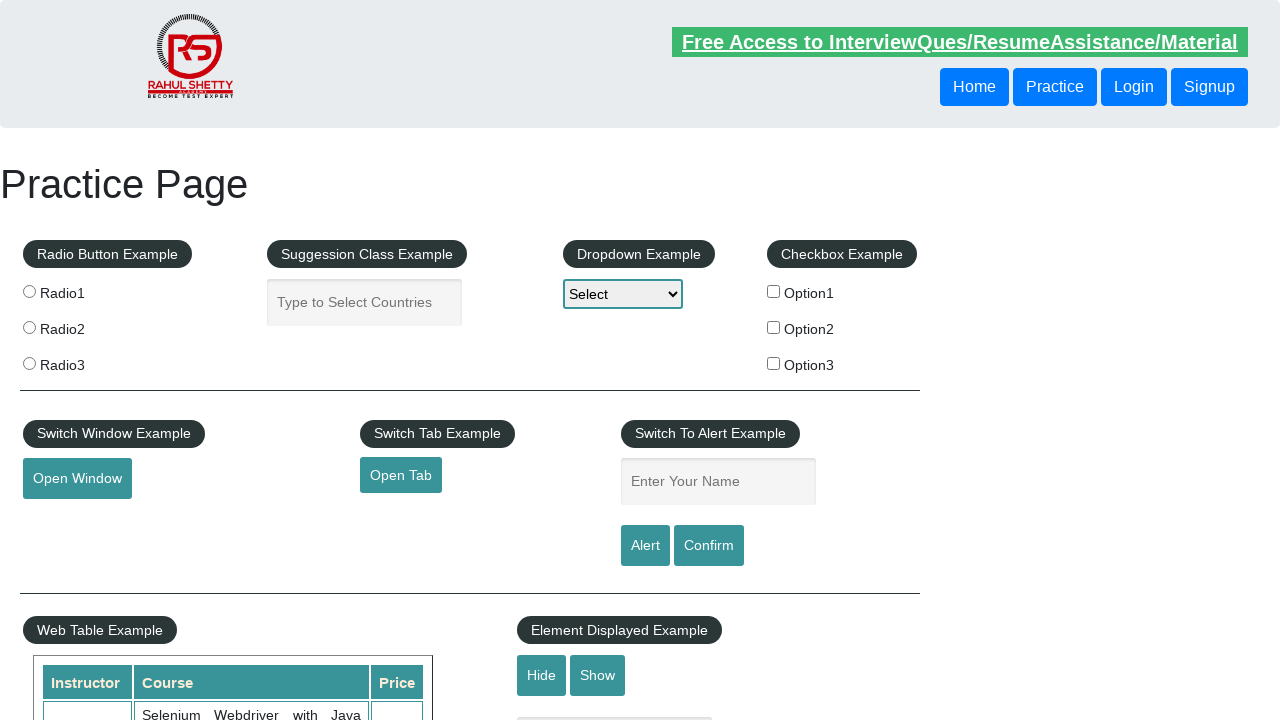

Found 11 rows in courses table
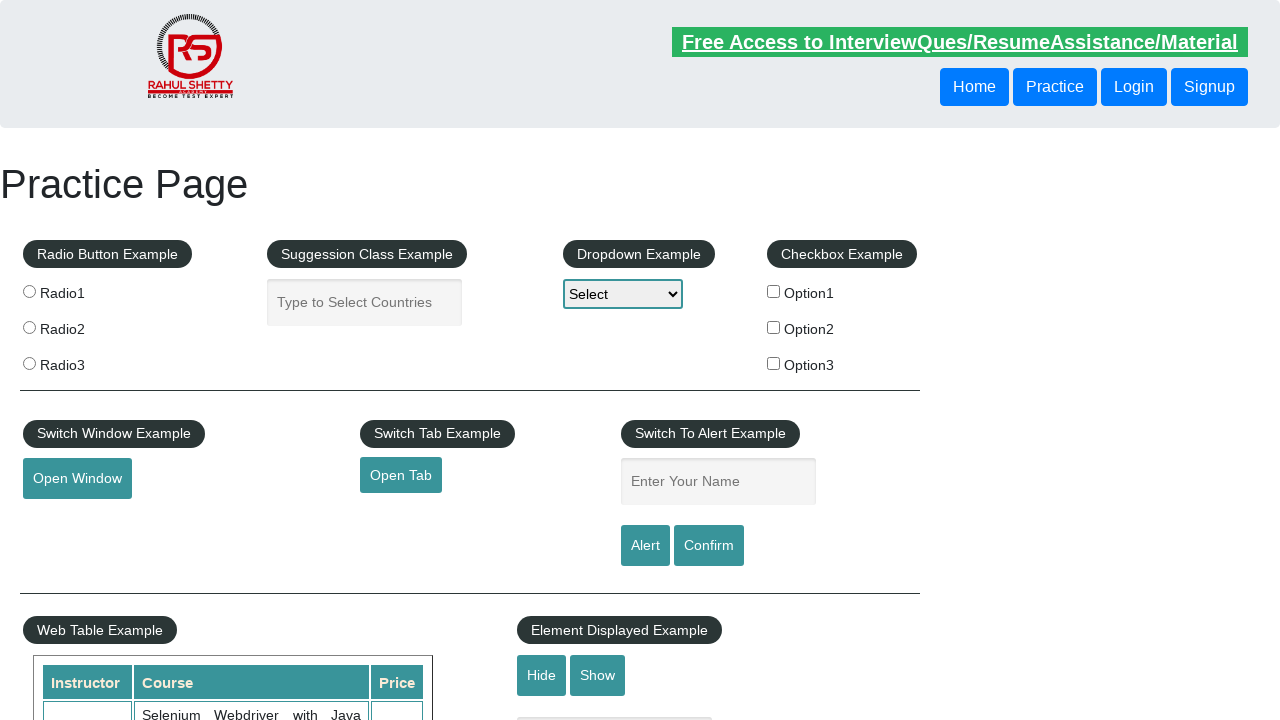

Retrieved instructor cell from row 1
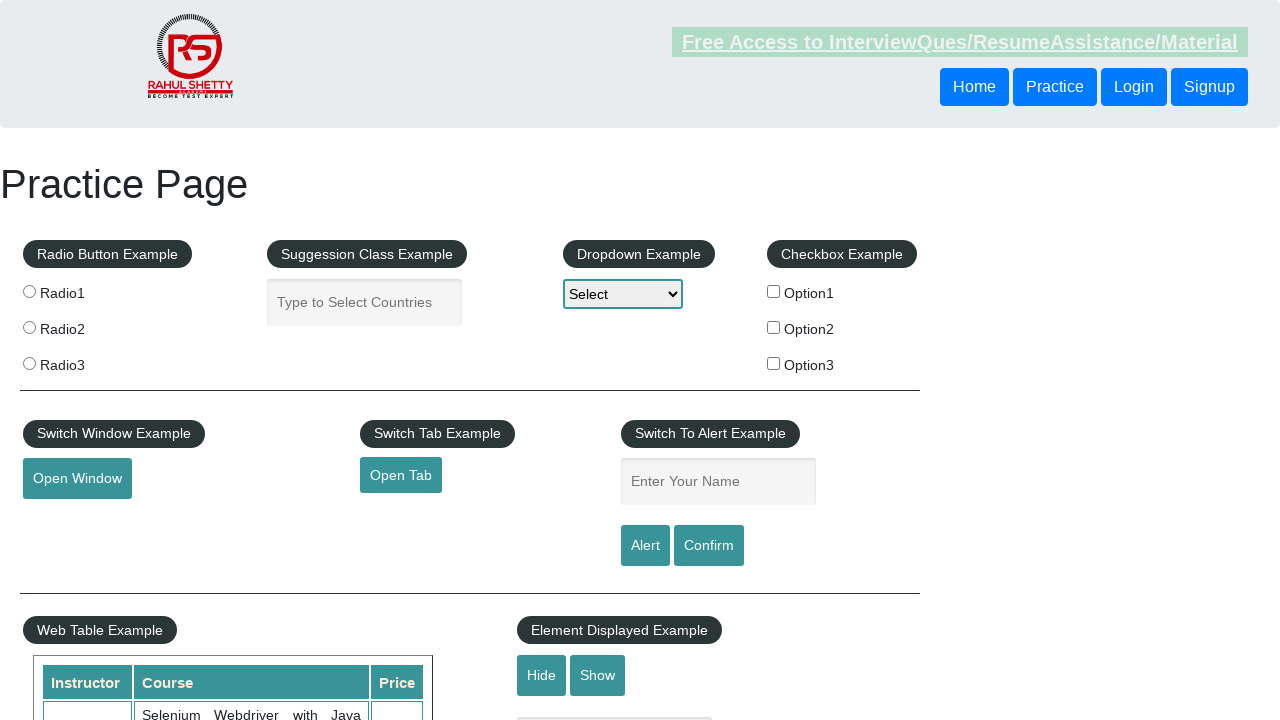

Verified row 1 instructor is 'Rahul Shetty'
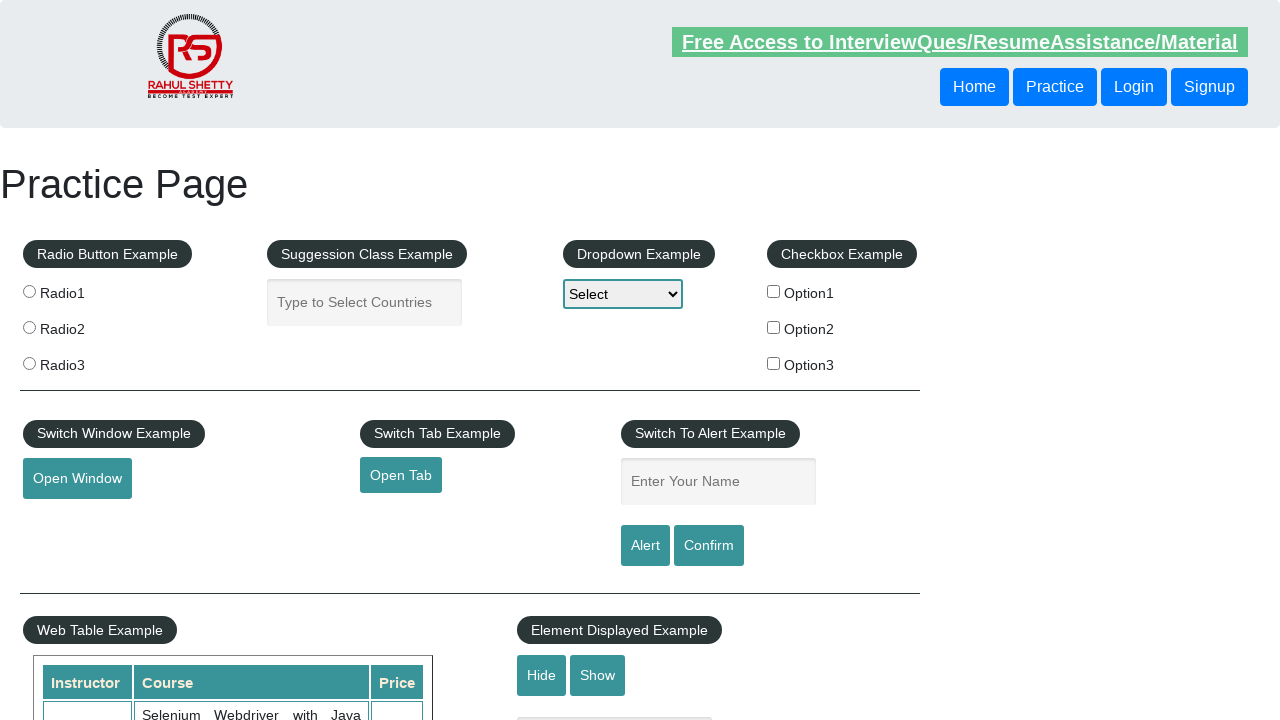

Retrieved instructor cell from row 2
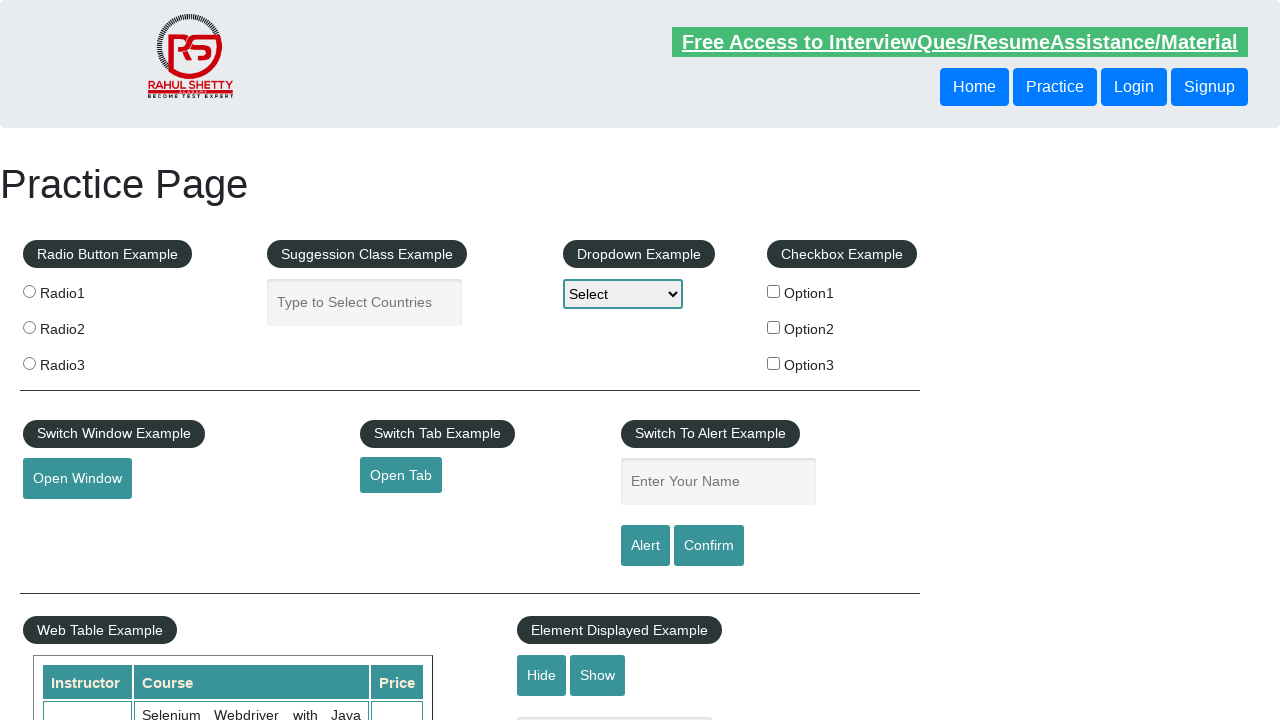

Verified row 2 instructor is 'Rahul Shetty'
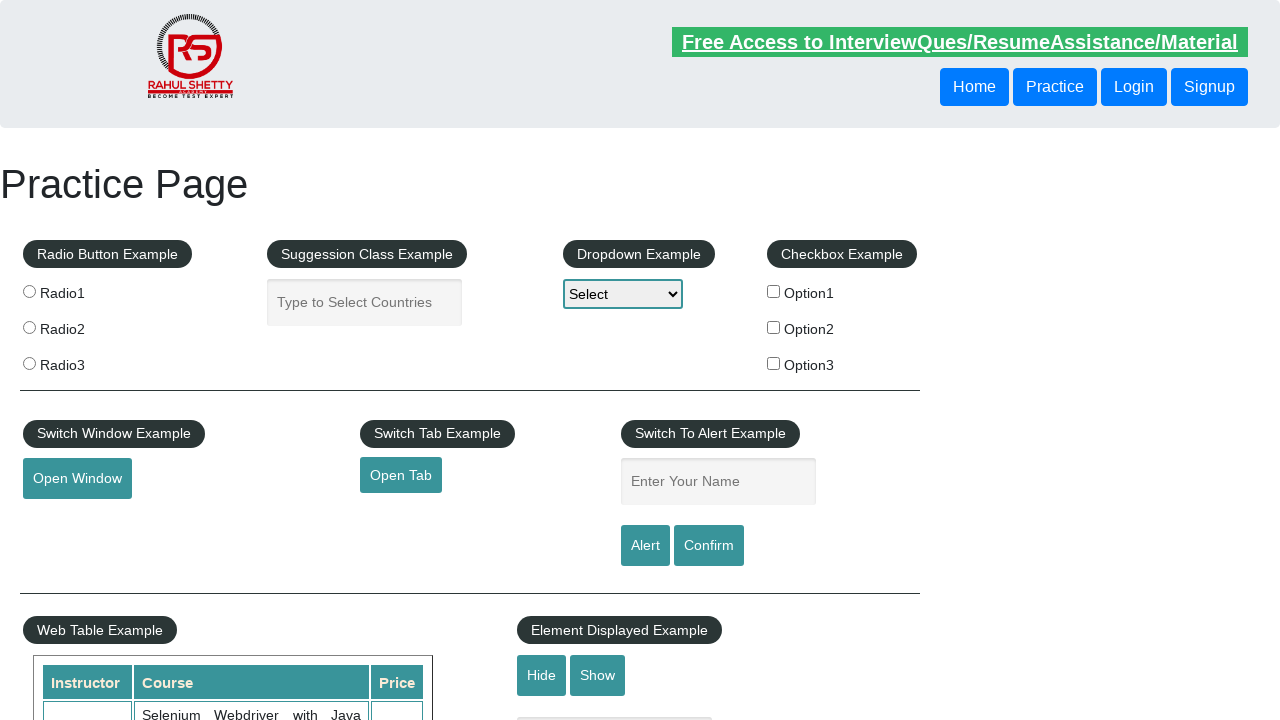

Retrieved instructor cell from row 3
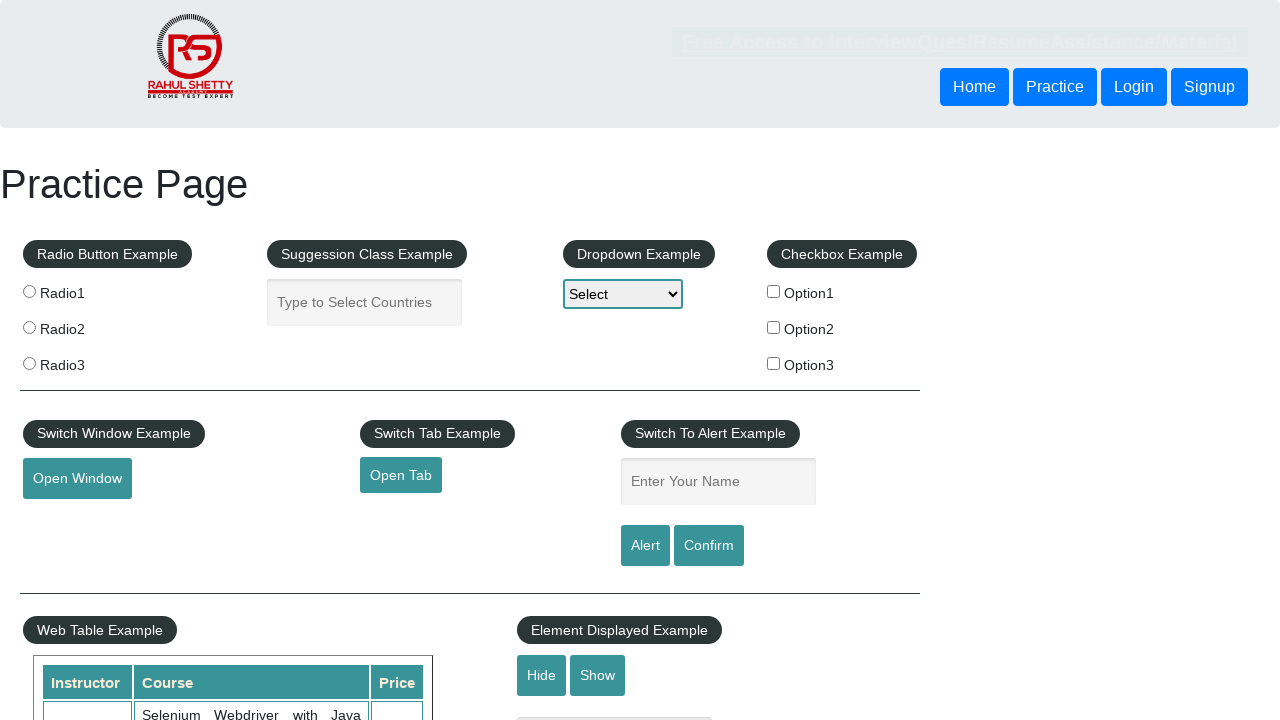

Verified row 3 instructor is 'Rahul Shetty'
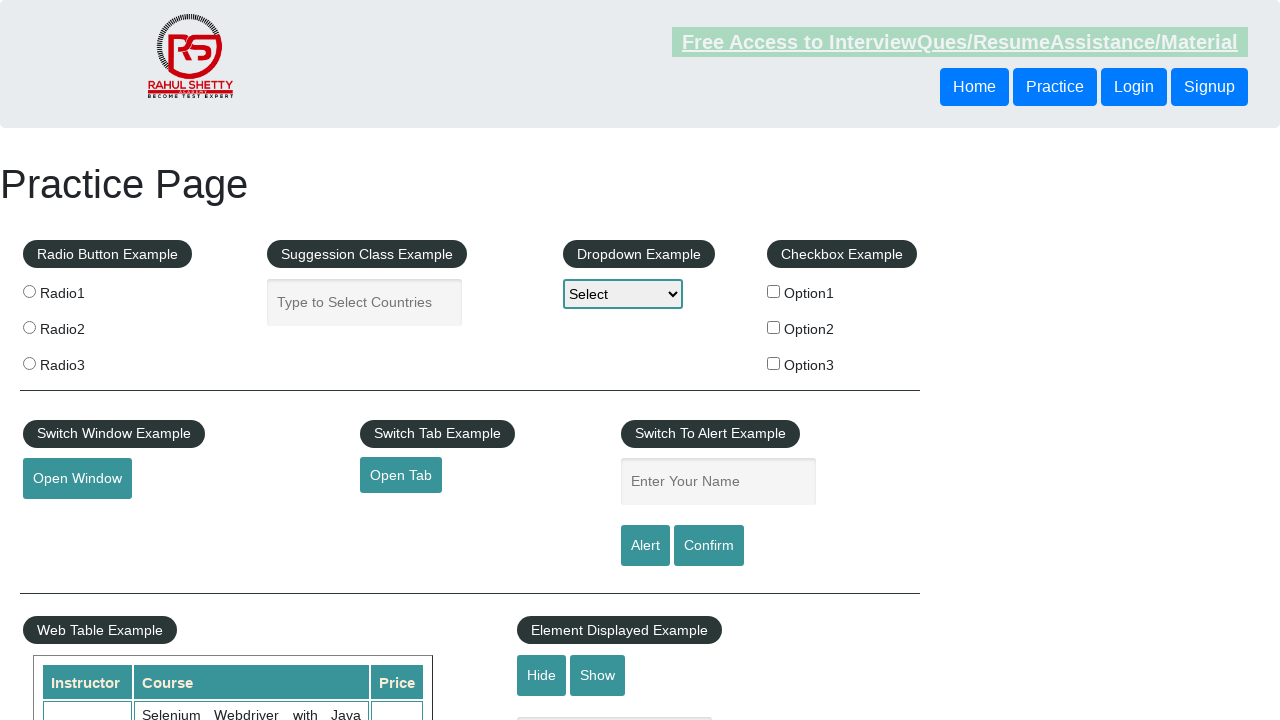

Retrieved instructor cell from row 4
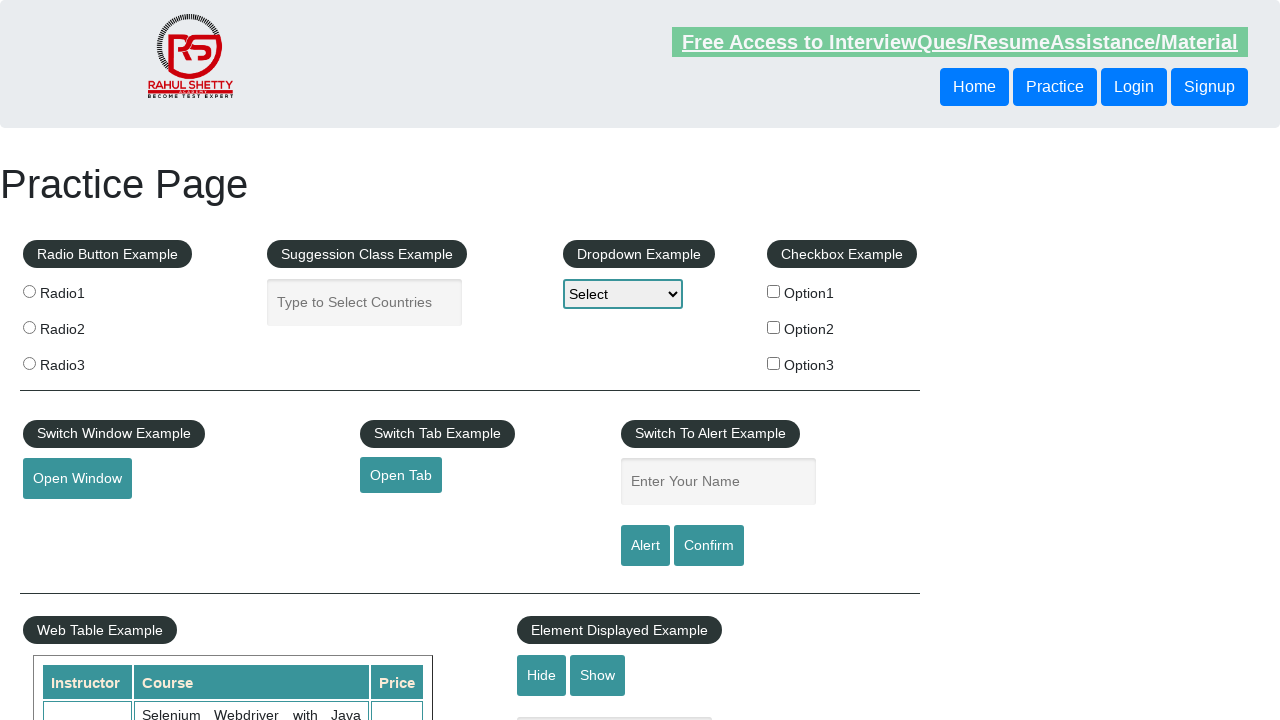

Verified row 4 instructor is 'Rahul Shetty'
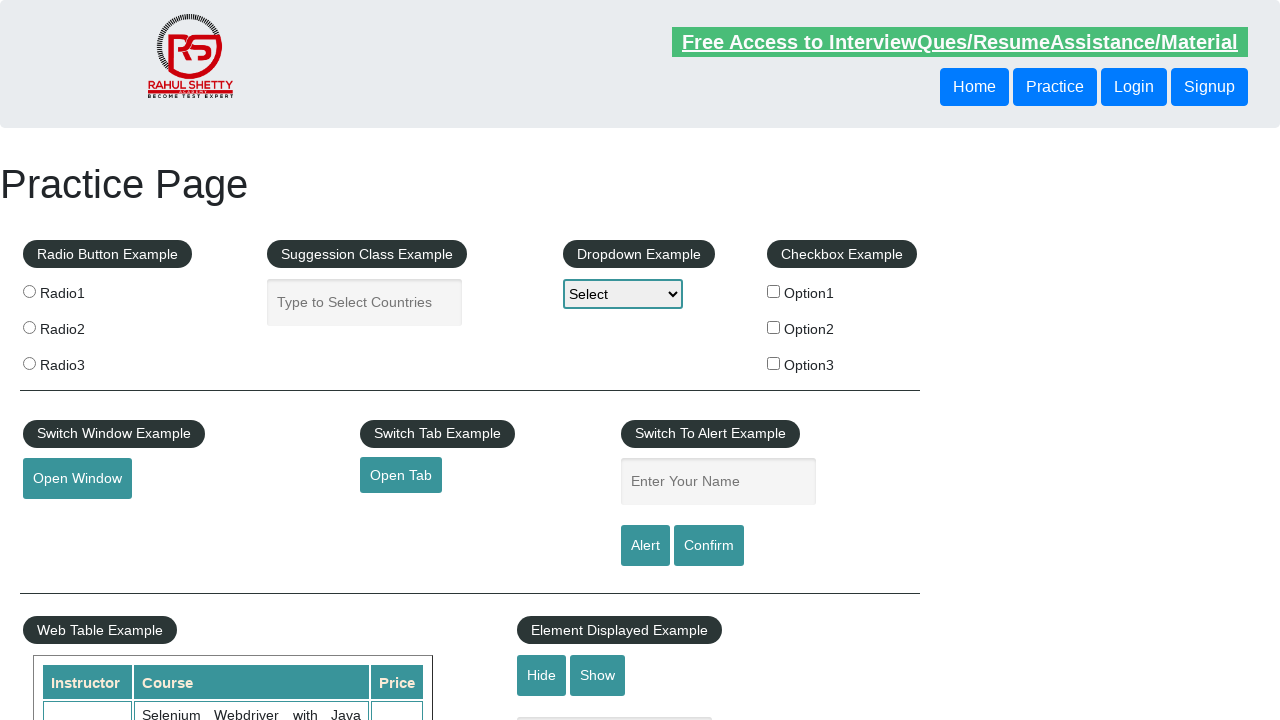

Retrieved instructor cell from row 5
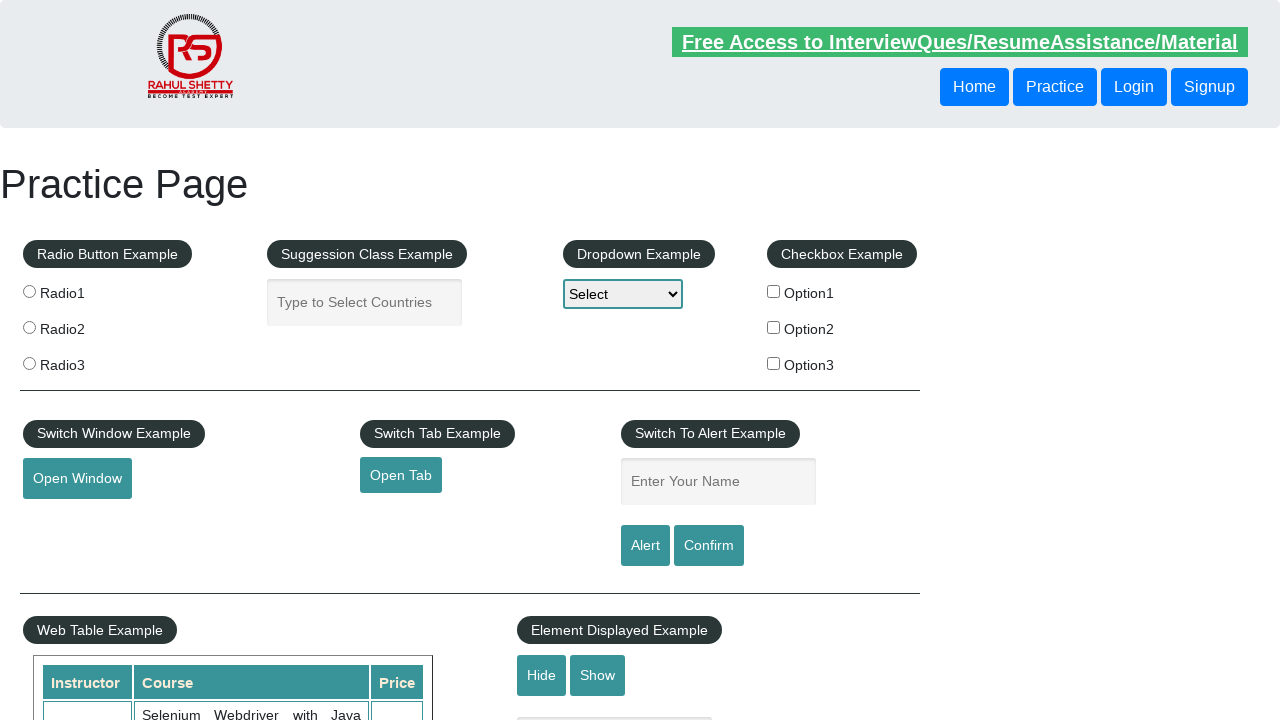

Verified row 5 instructor is 'Rahul Shetty'
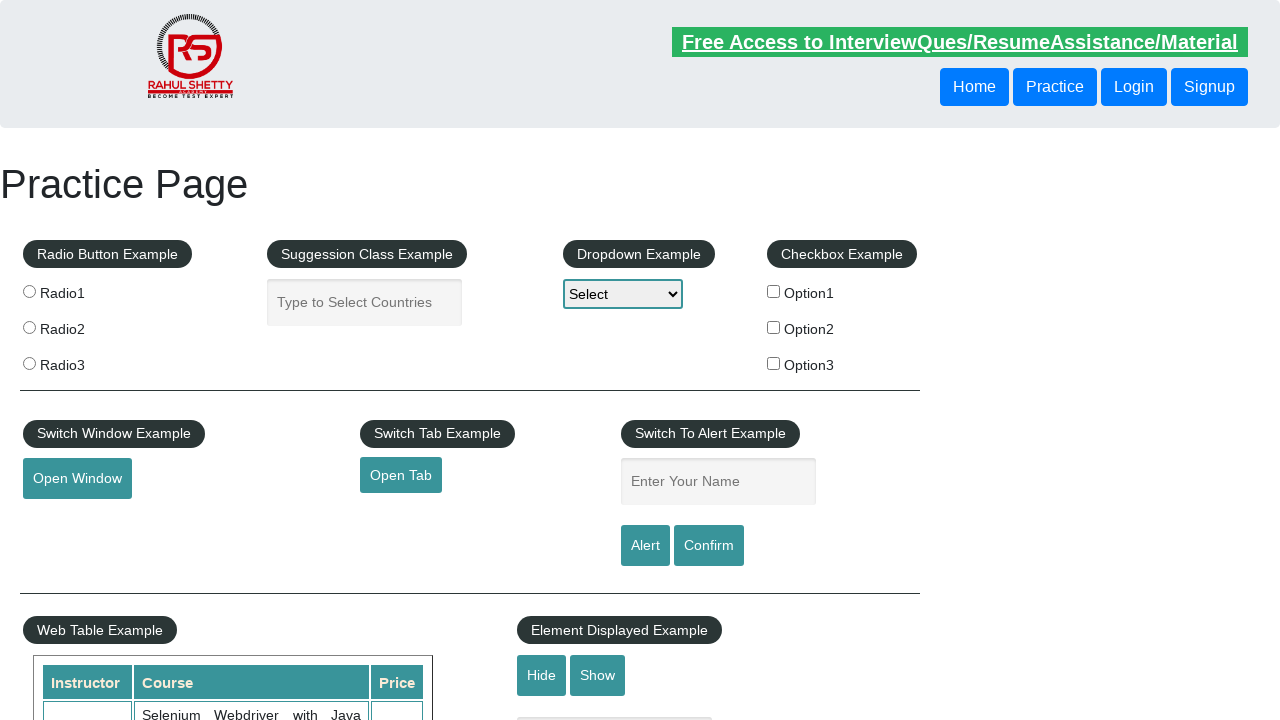

Retrieved instructor cell from row 6
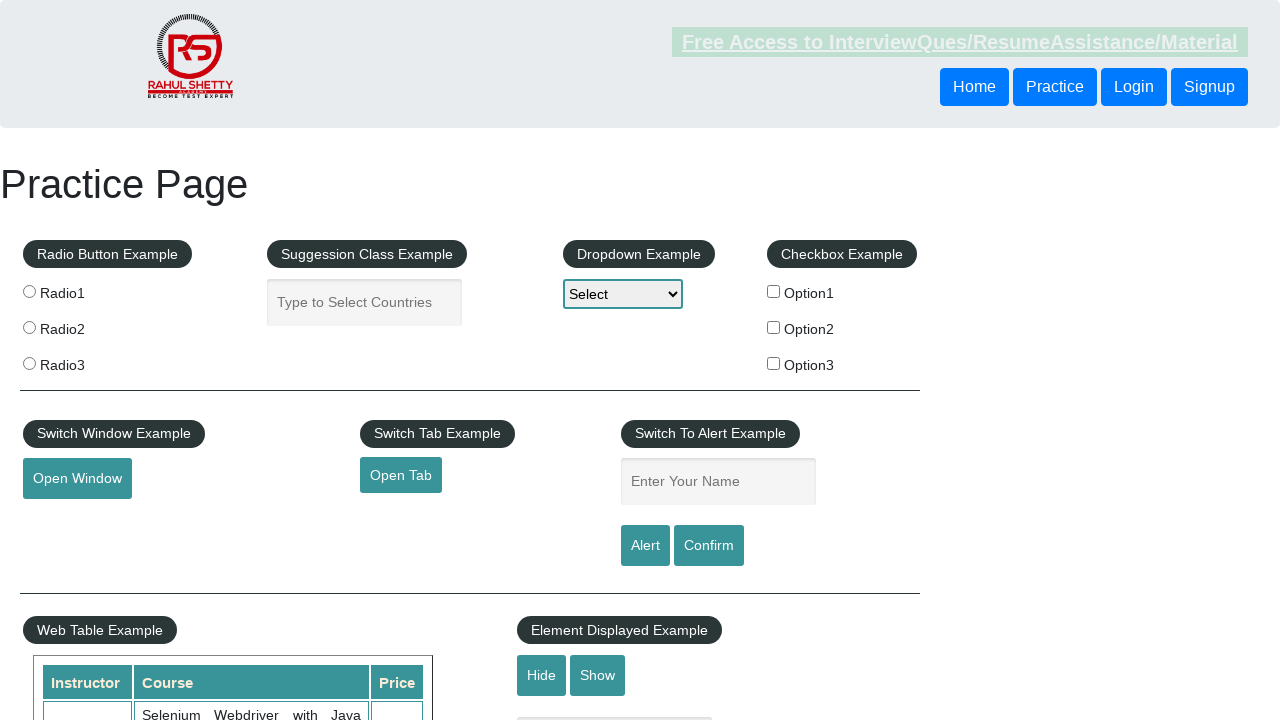

Verified row 6 instructor is 'Rahul Shetty'
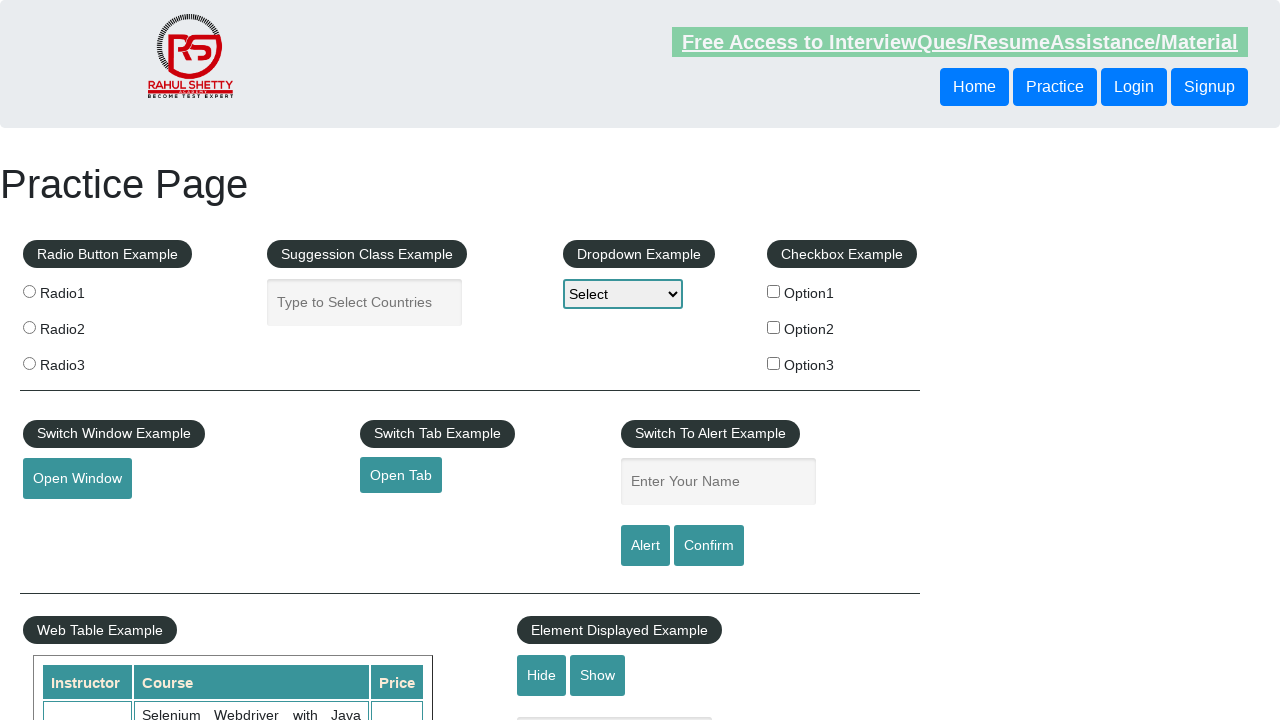

Retrieved instructor cell from row 7
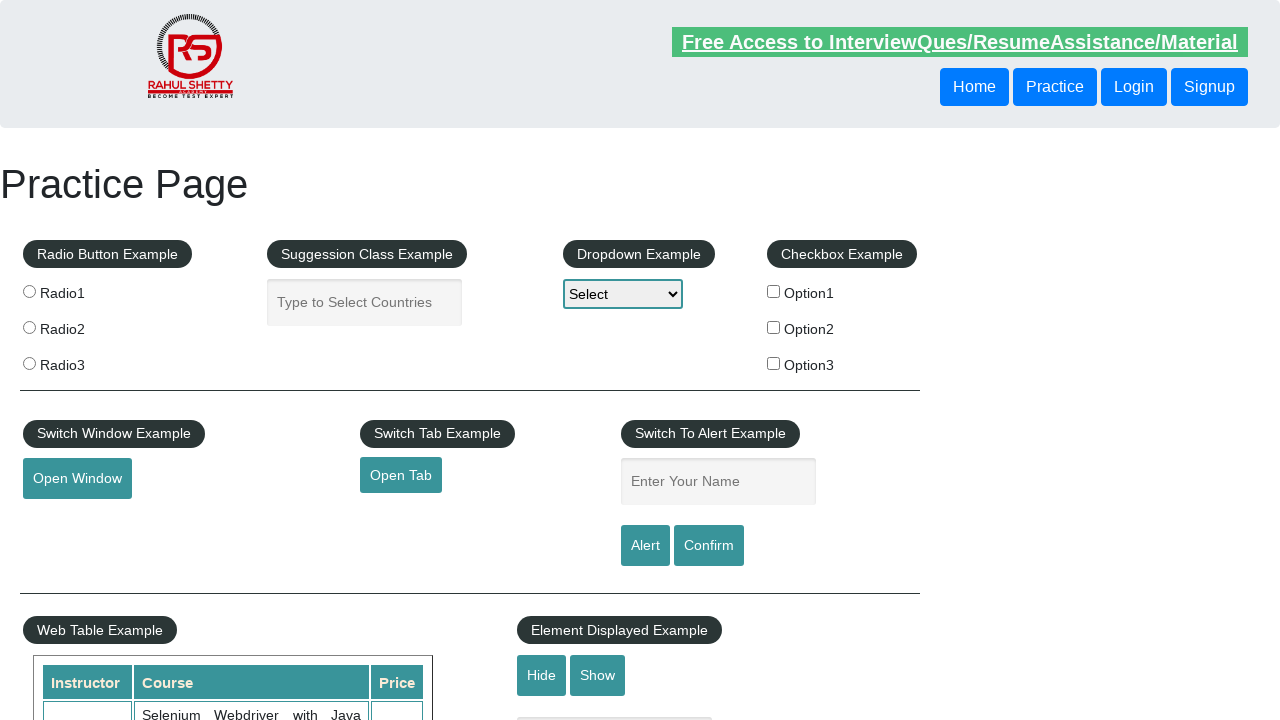

Verified row 7 instructor is 'Rahul Shetty'
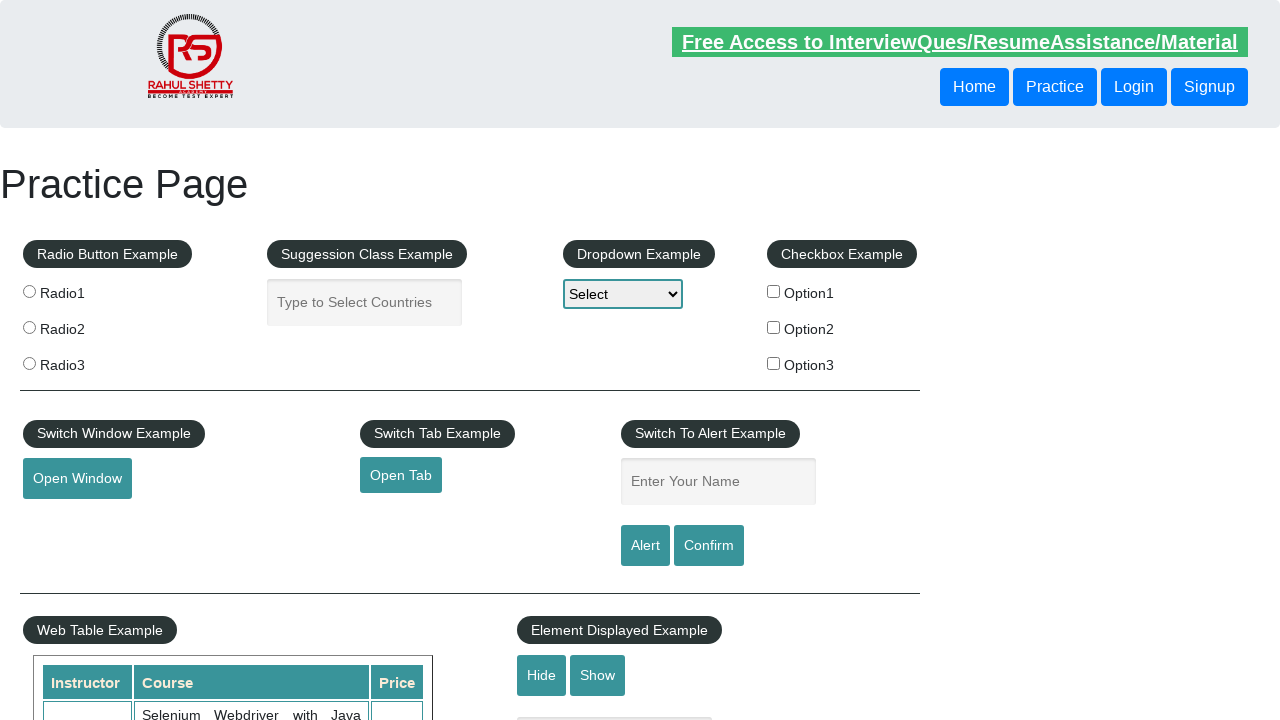

Retrieved instructor cell from row 8
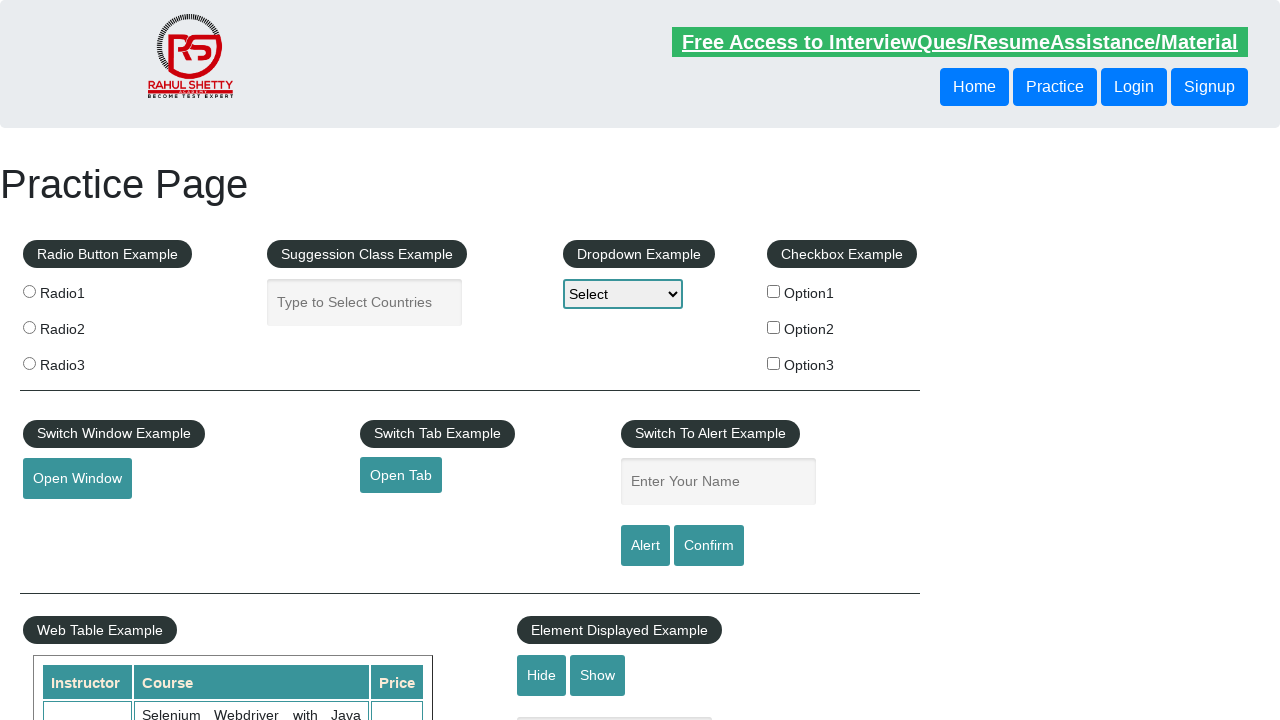

Verified row 8 instructor is 'Rahul Shetty'
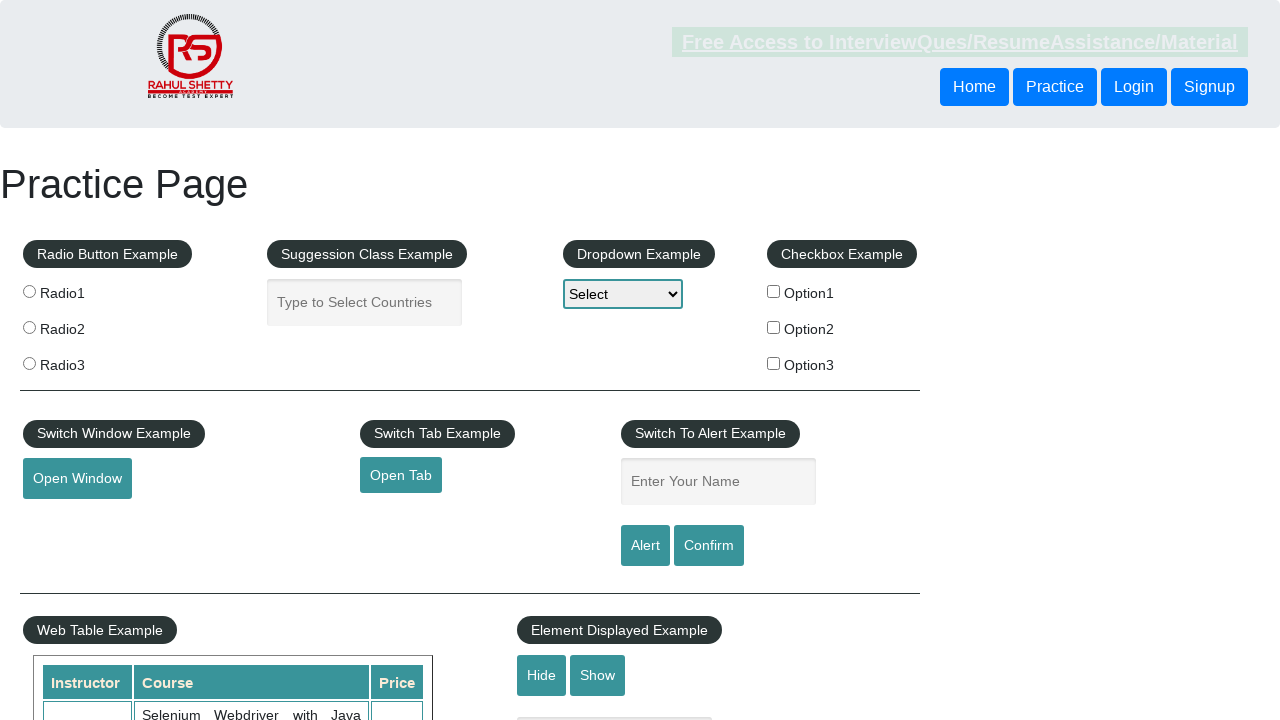

Retrieved instructor cell from row 9
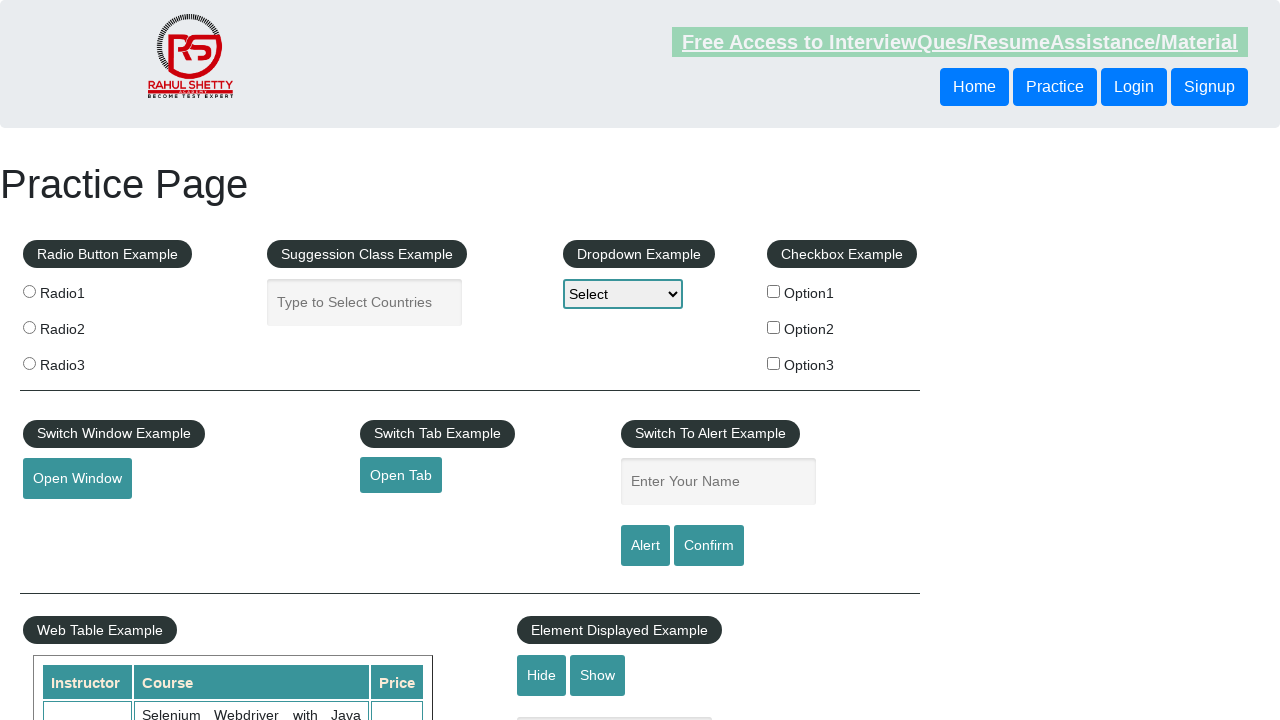

Verified row 9 instructor is 'Rahul Shetty'
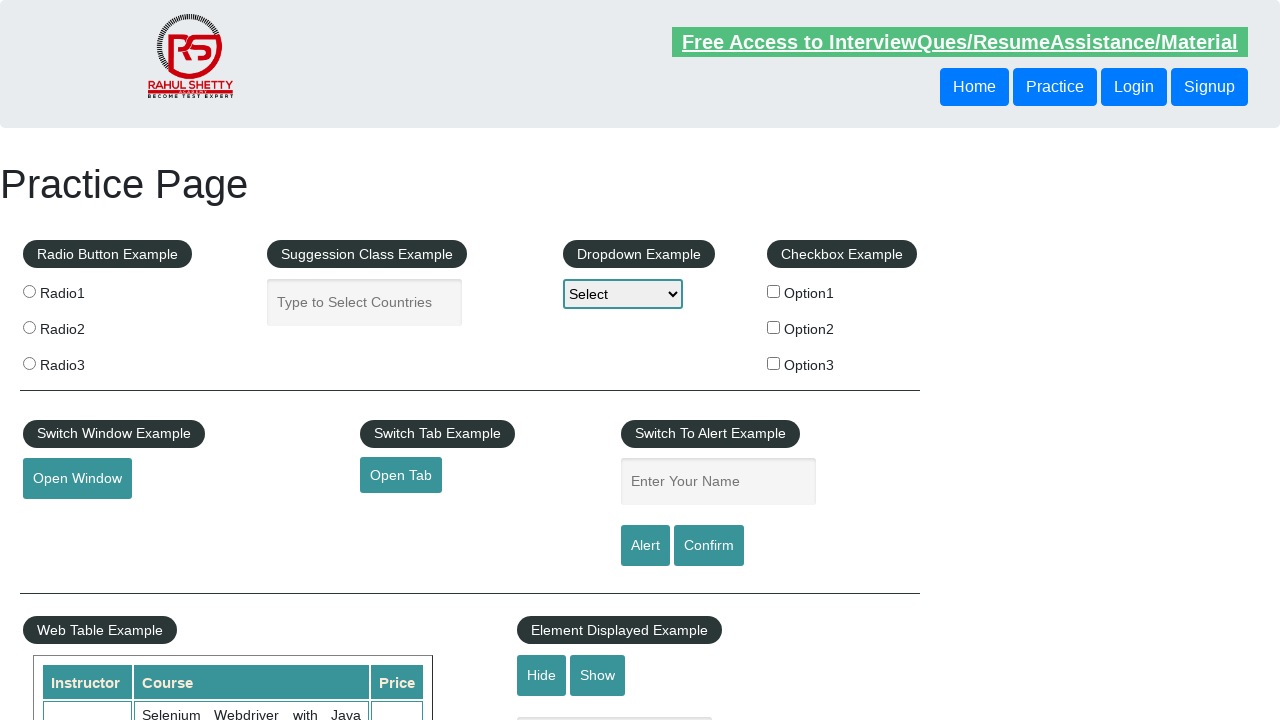

Retrieved instructor cell from row 10
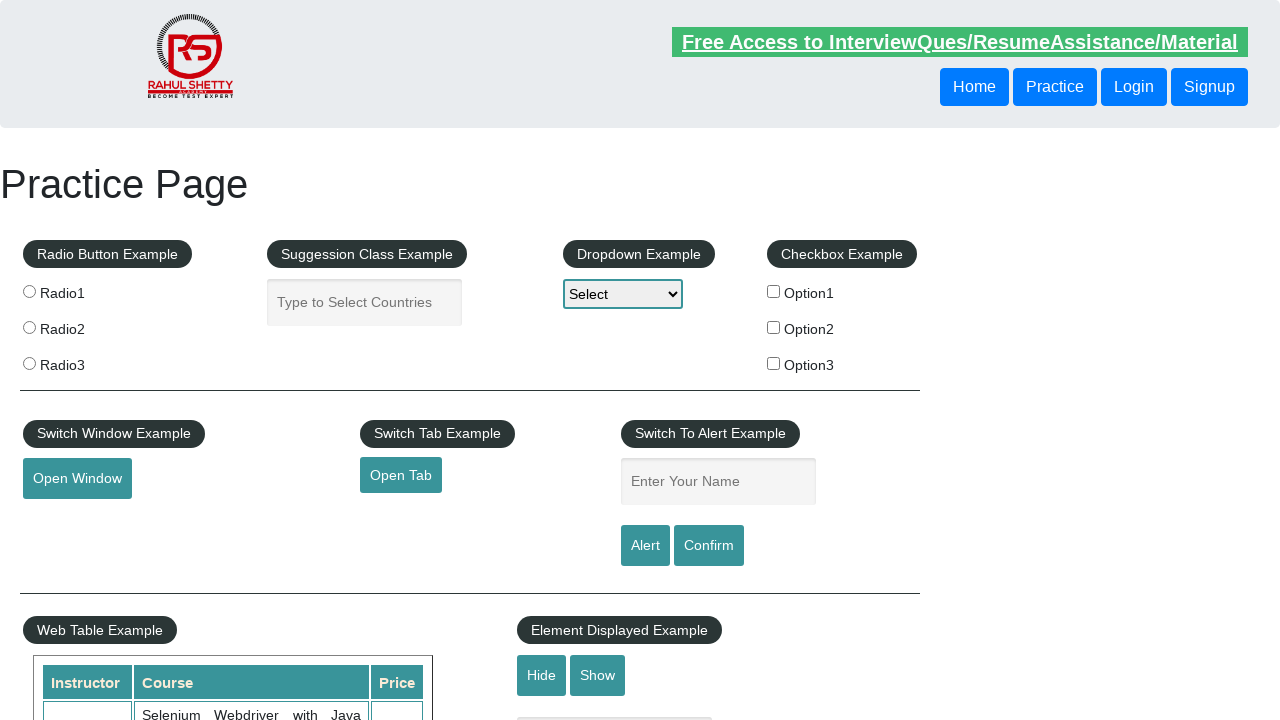

Verified row 10 instructor is 'Rahul Shetty'
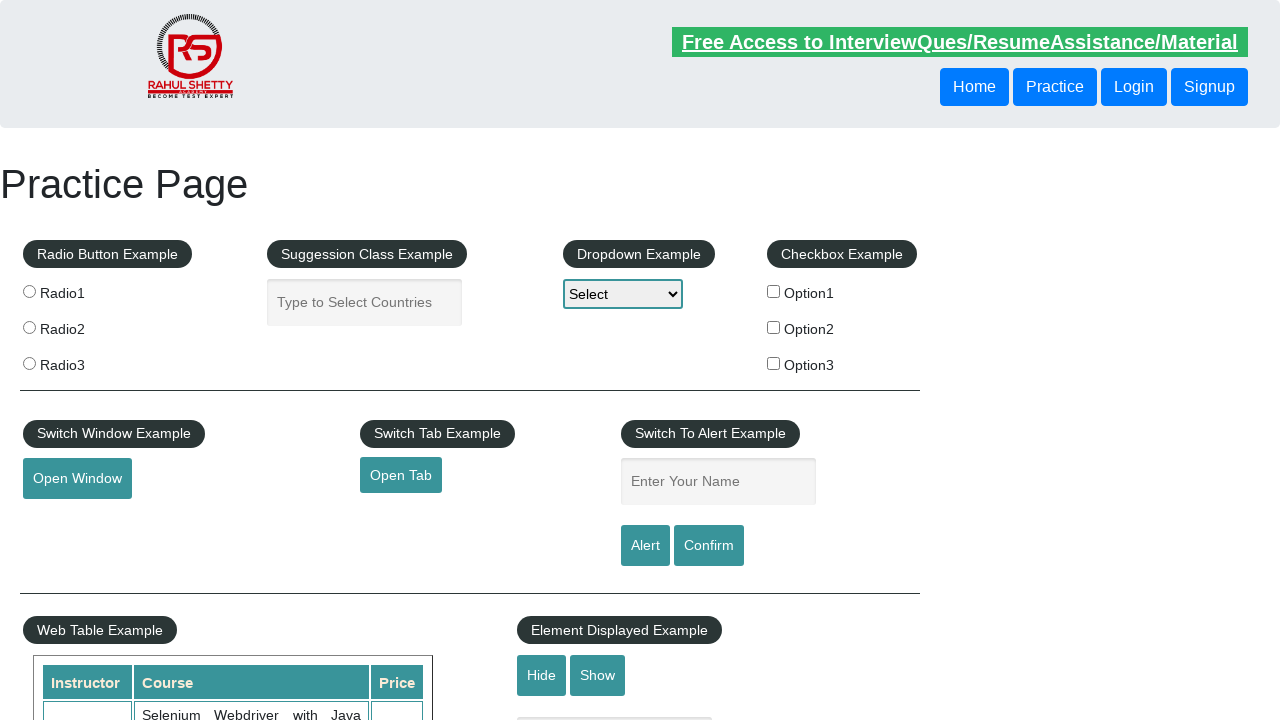

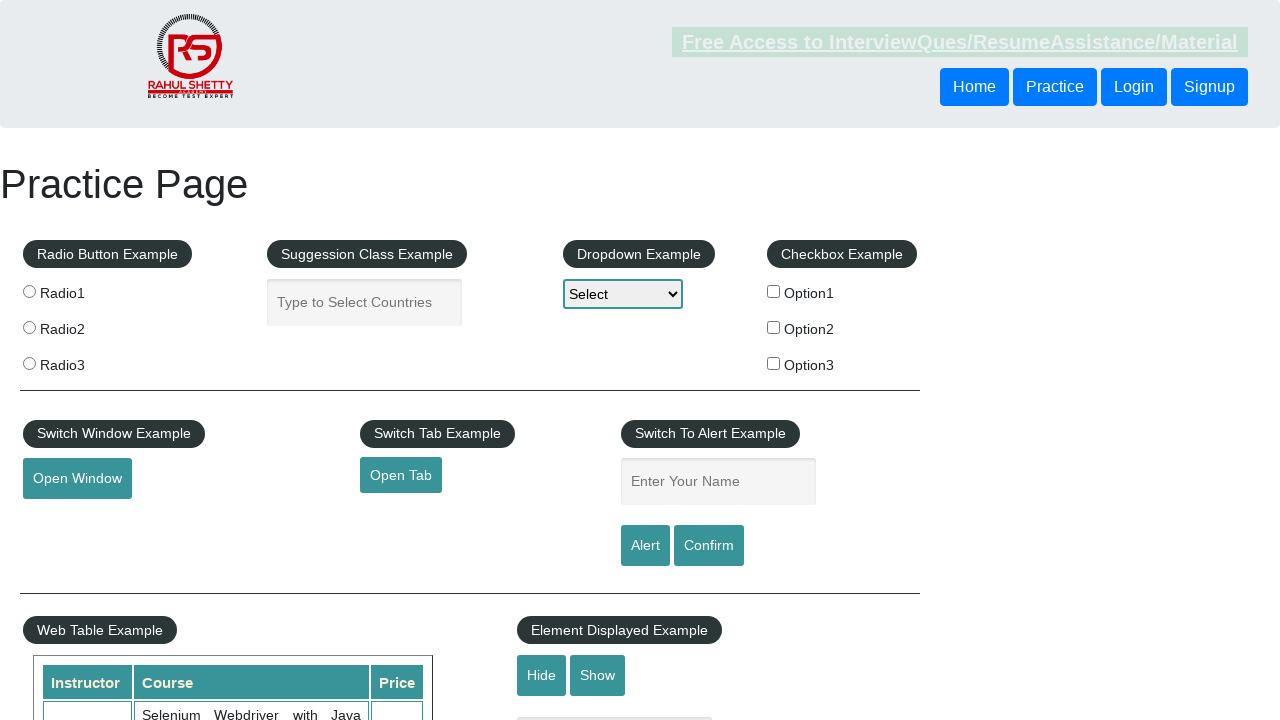